Navigates to a test automation practice site and verifies a colors dropdown exists with selectable options, checking that all options are properly loaded.

Starting URL: https://testautomationpractice.blogspot.com/

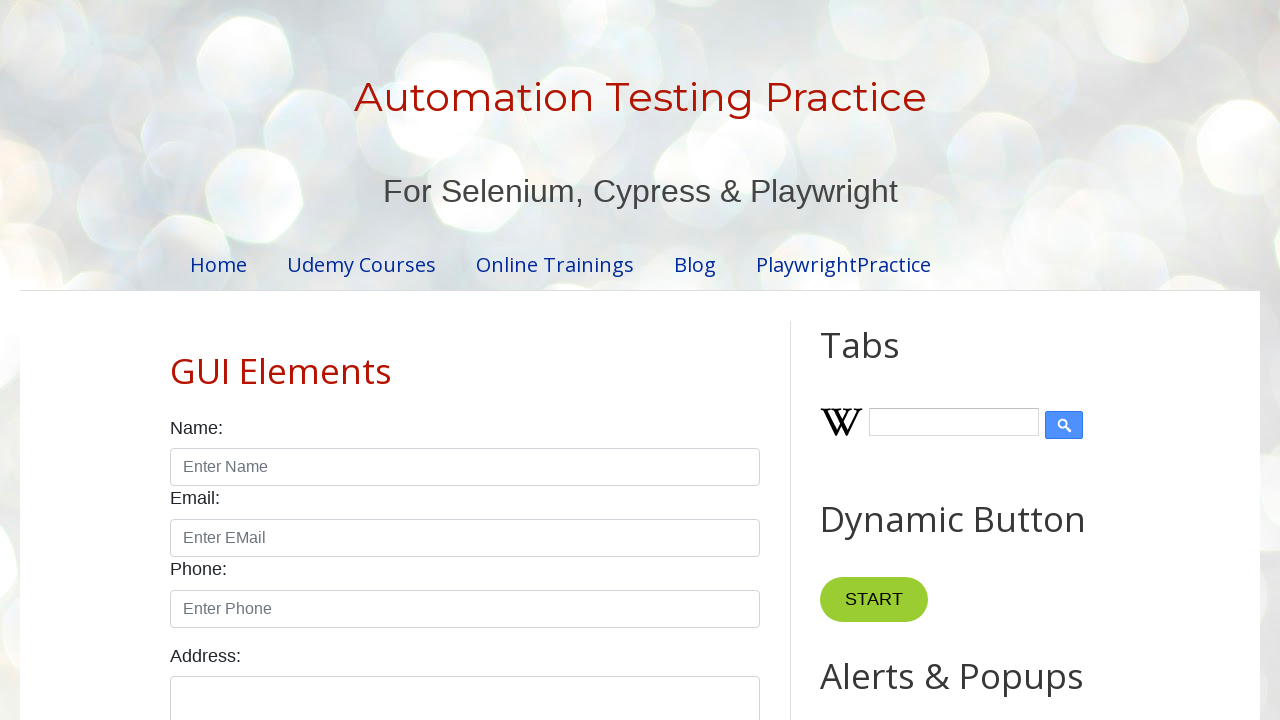

Set viewport size to 1920x1080
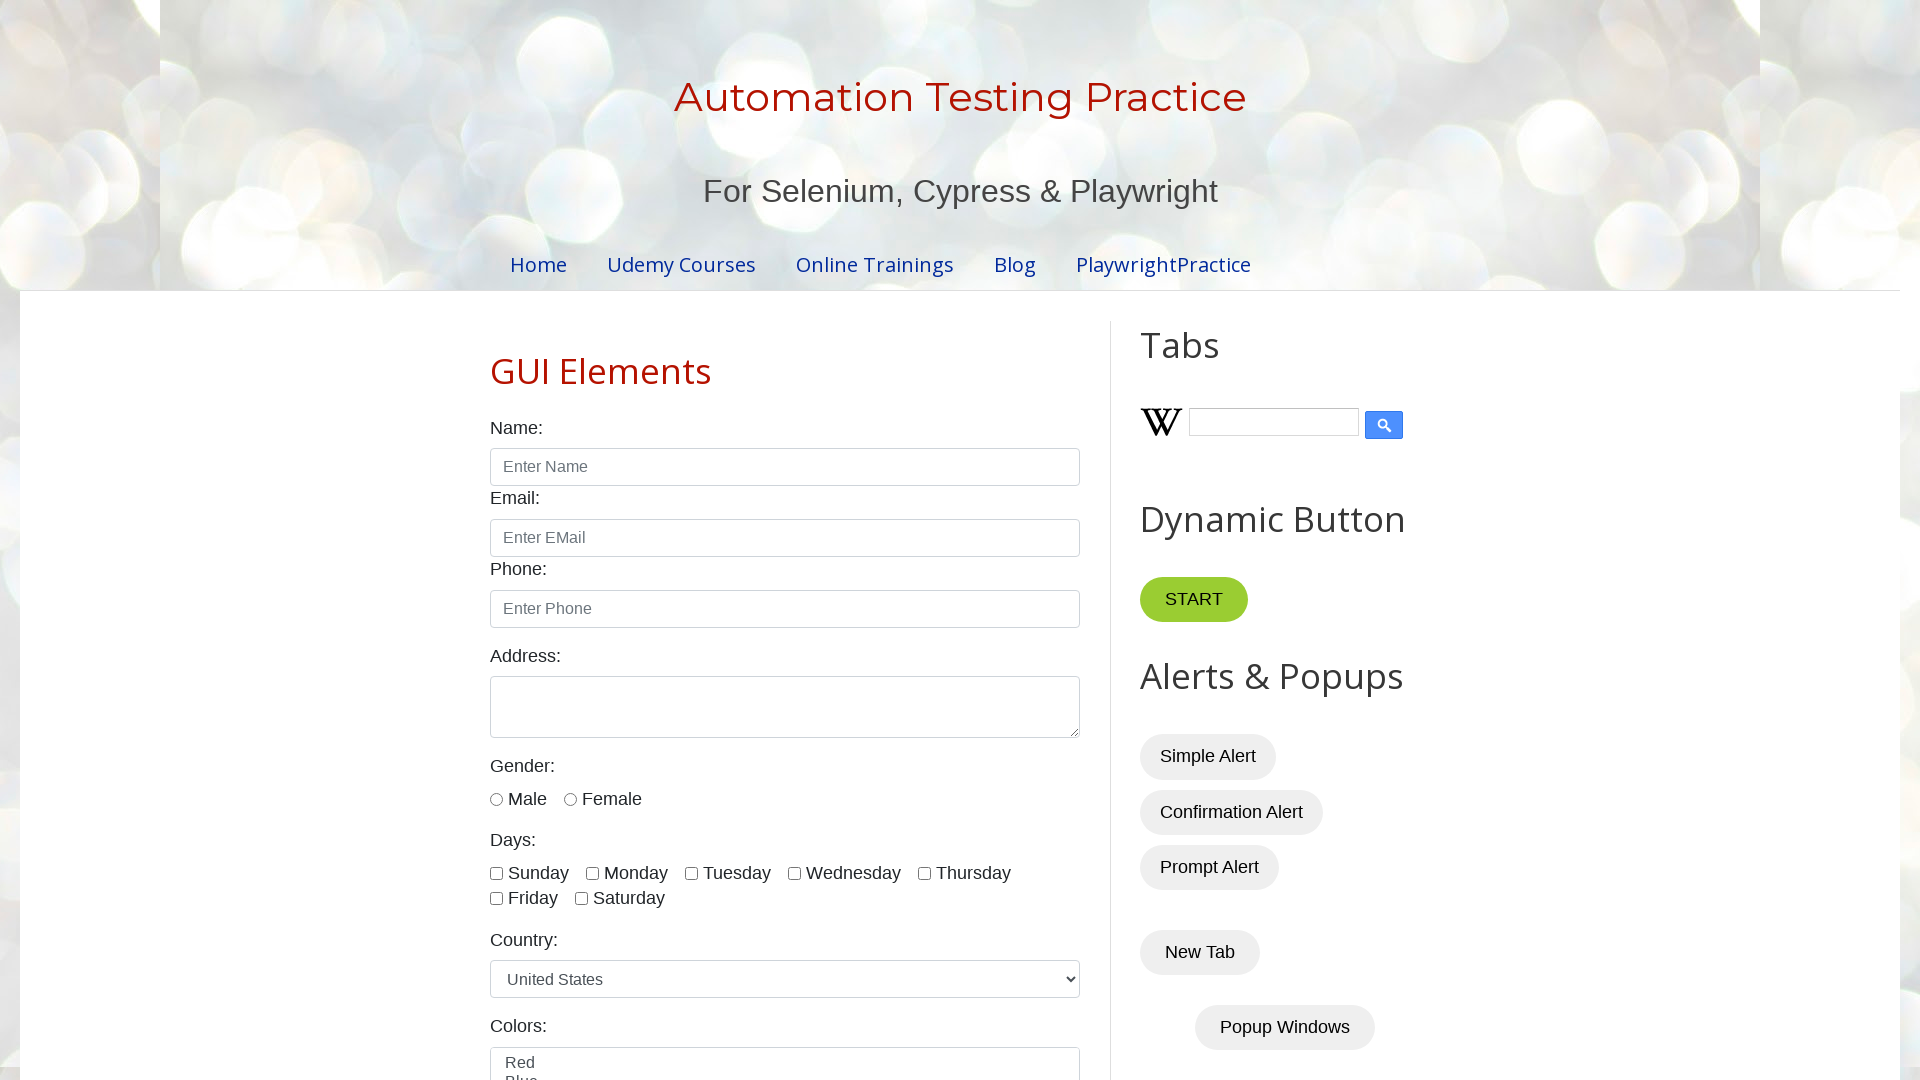

Colors dropdown element is present
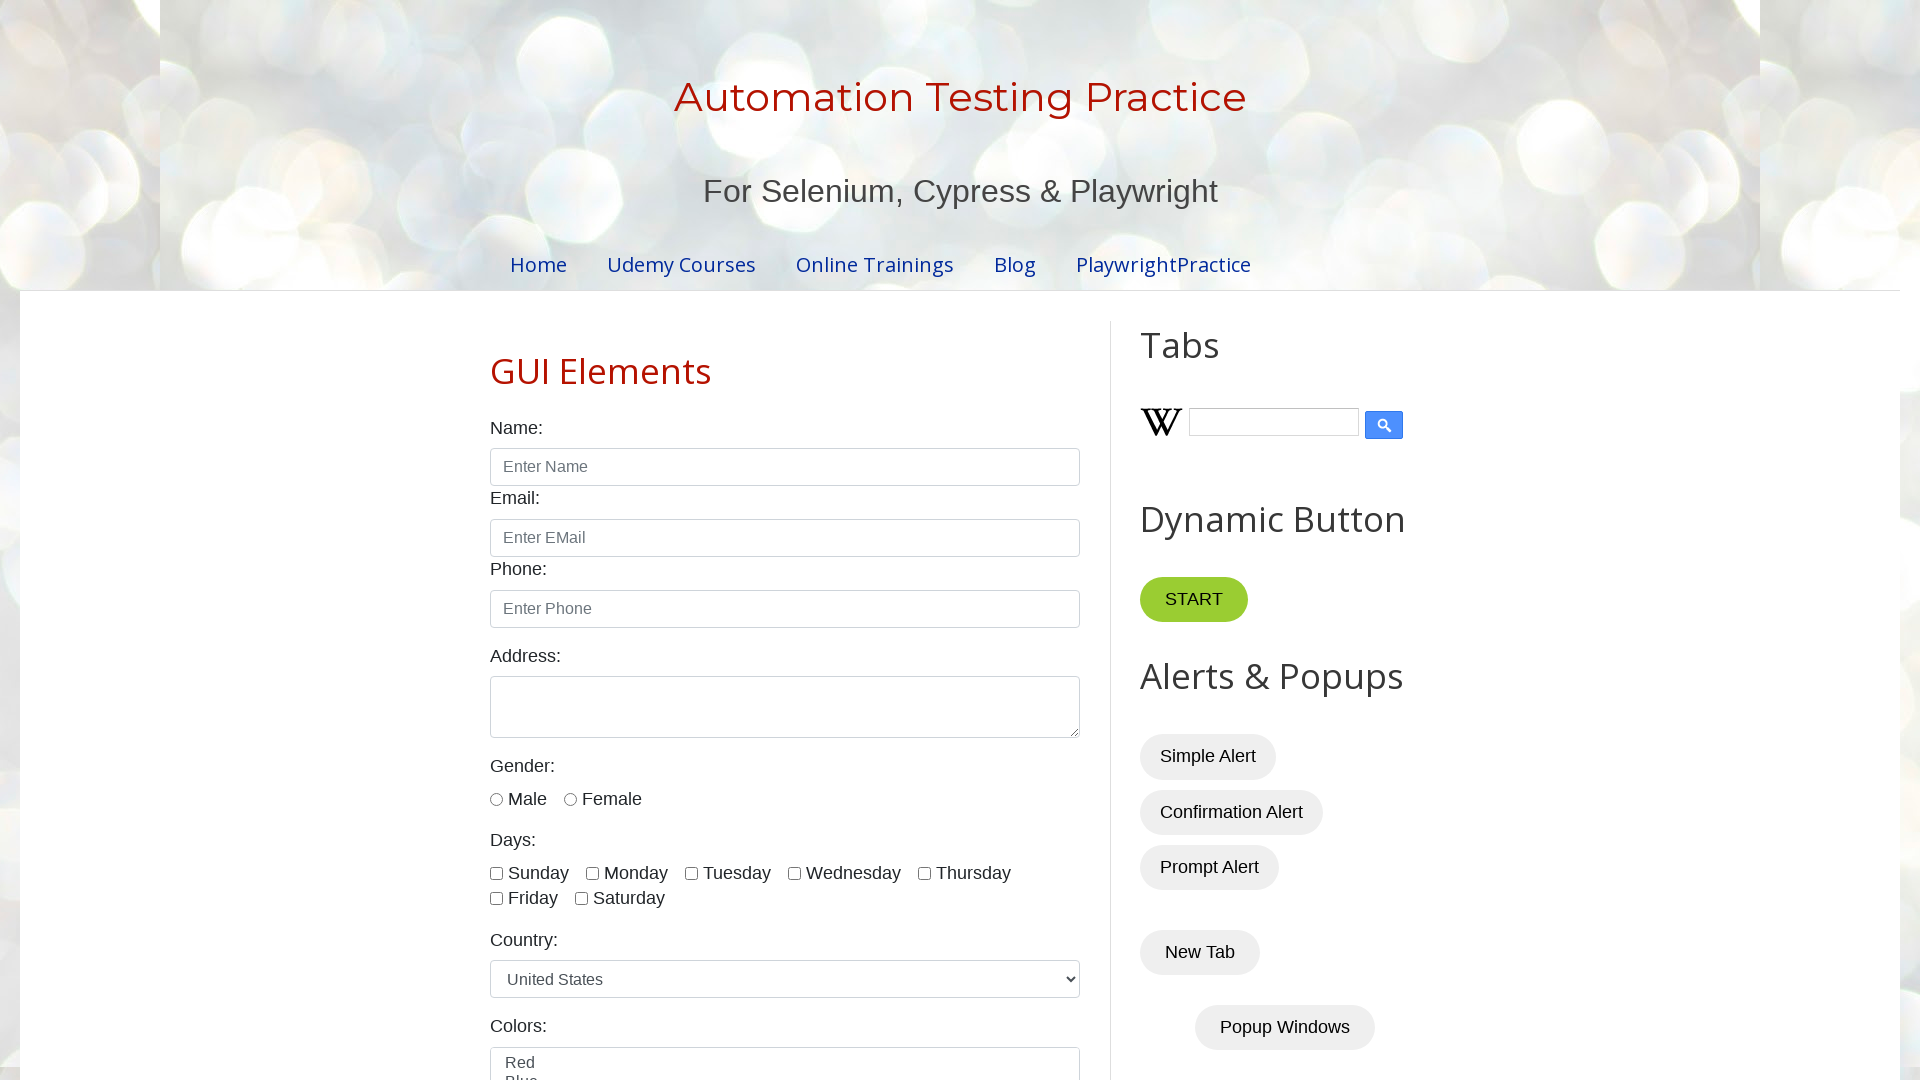

Colors dropdown options have loaded
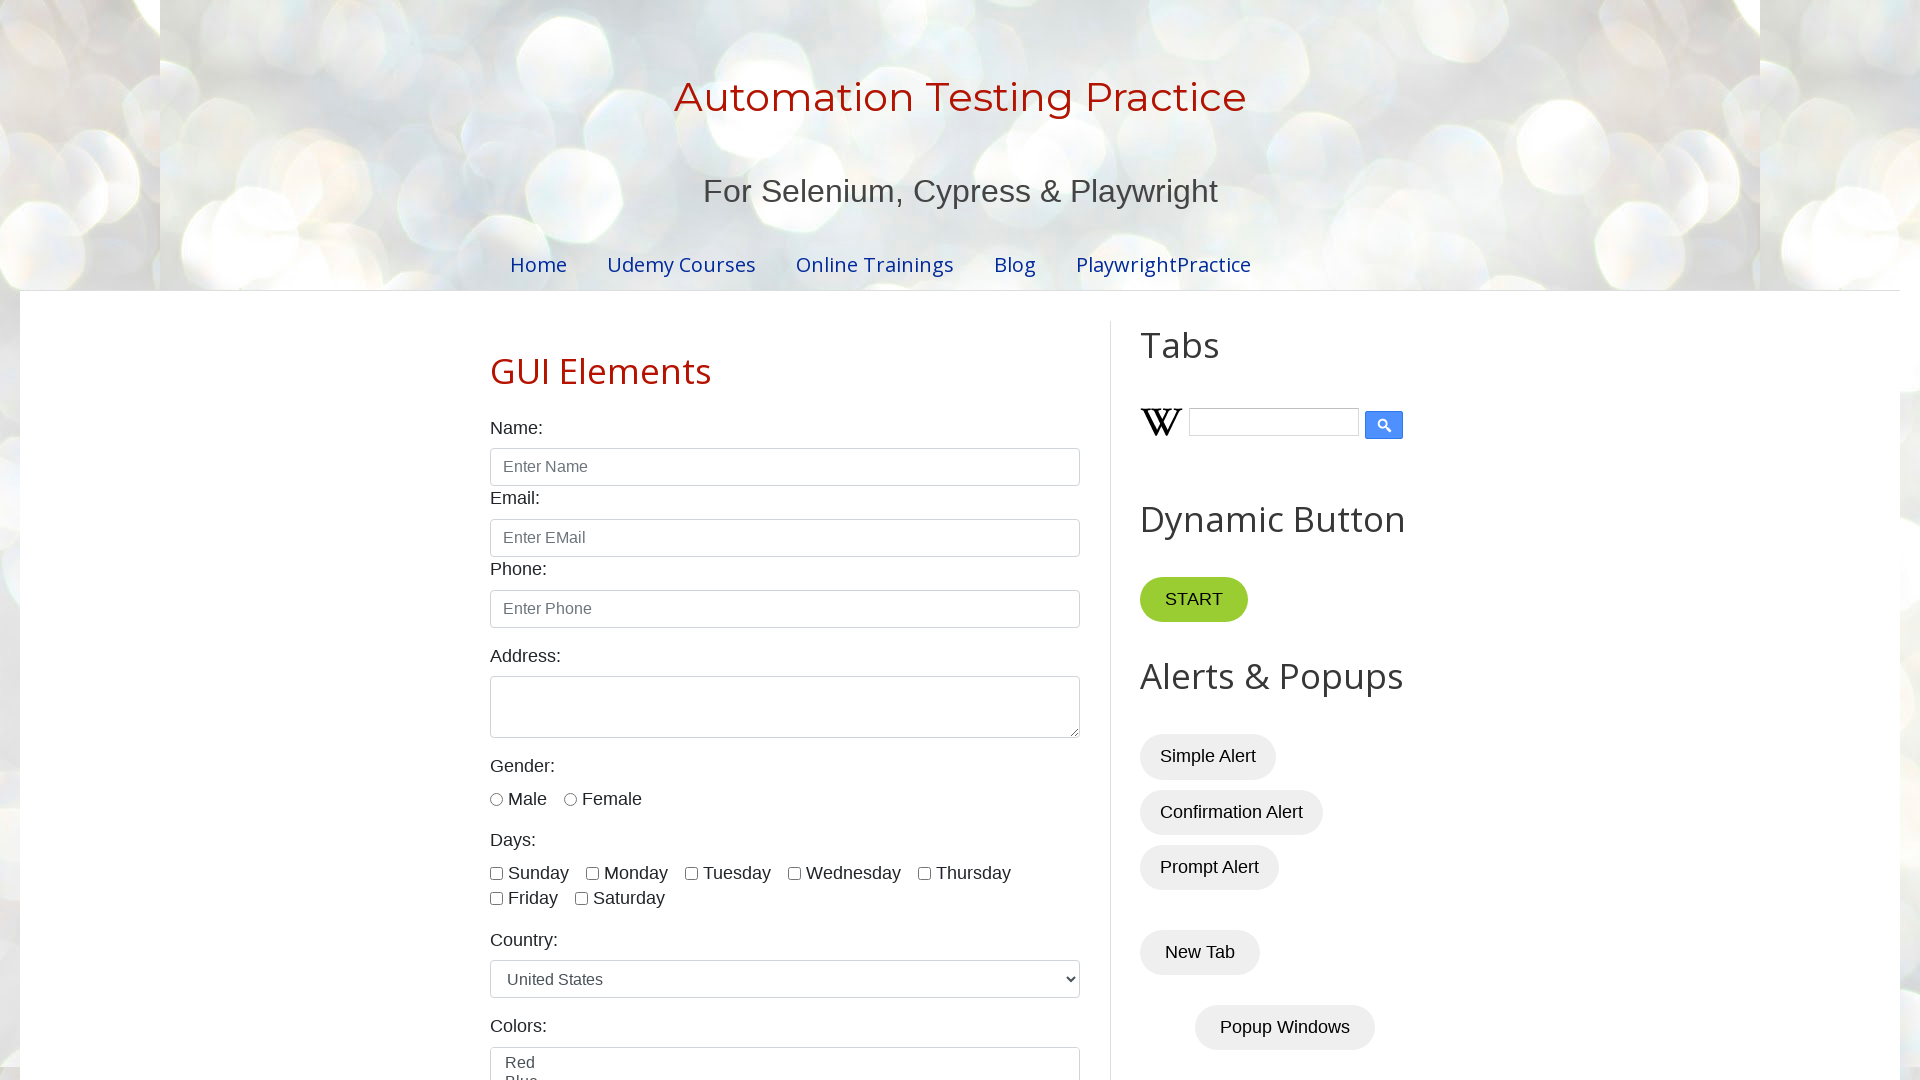

Located all color dropdown options
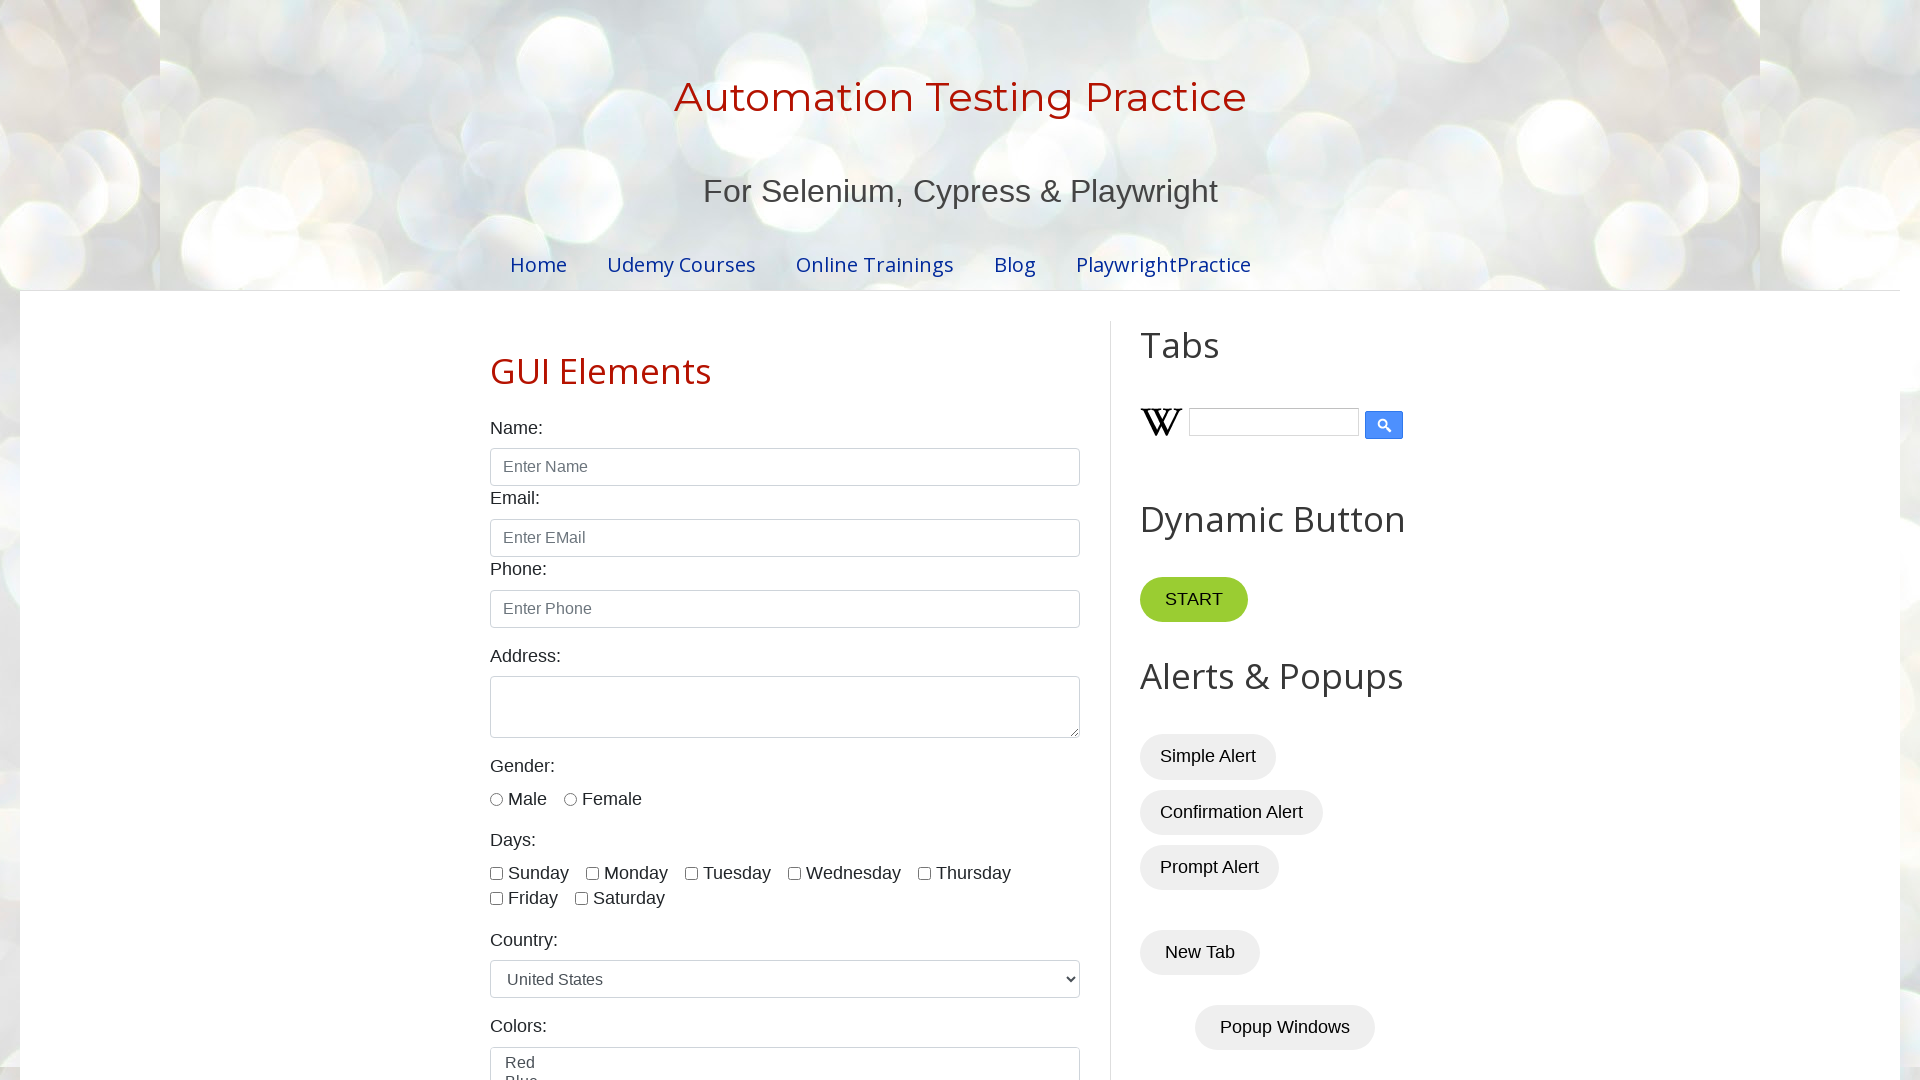

Colors dropdown contains 7 options
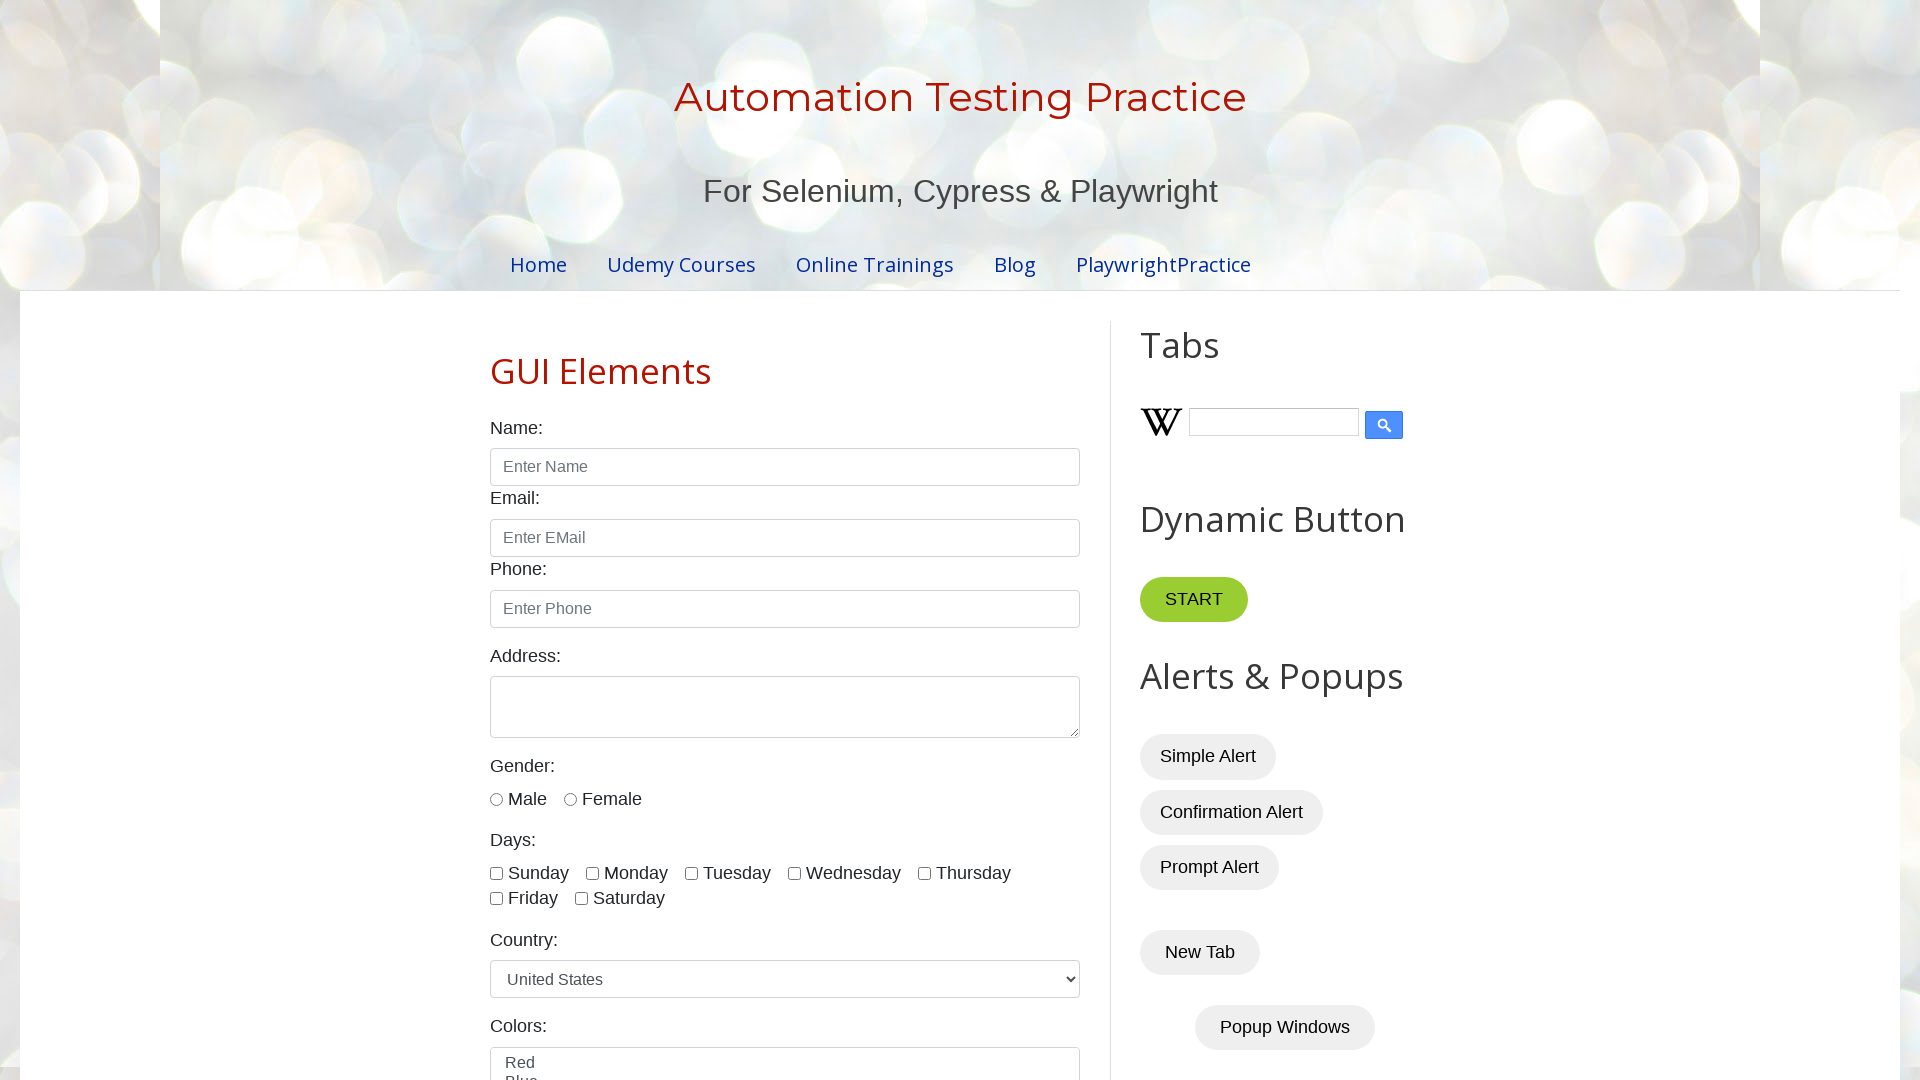

Verified that dropdown has options (count > 0)
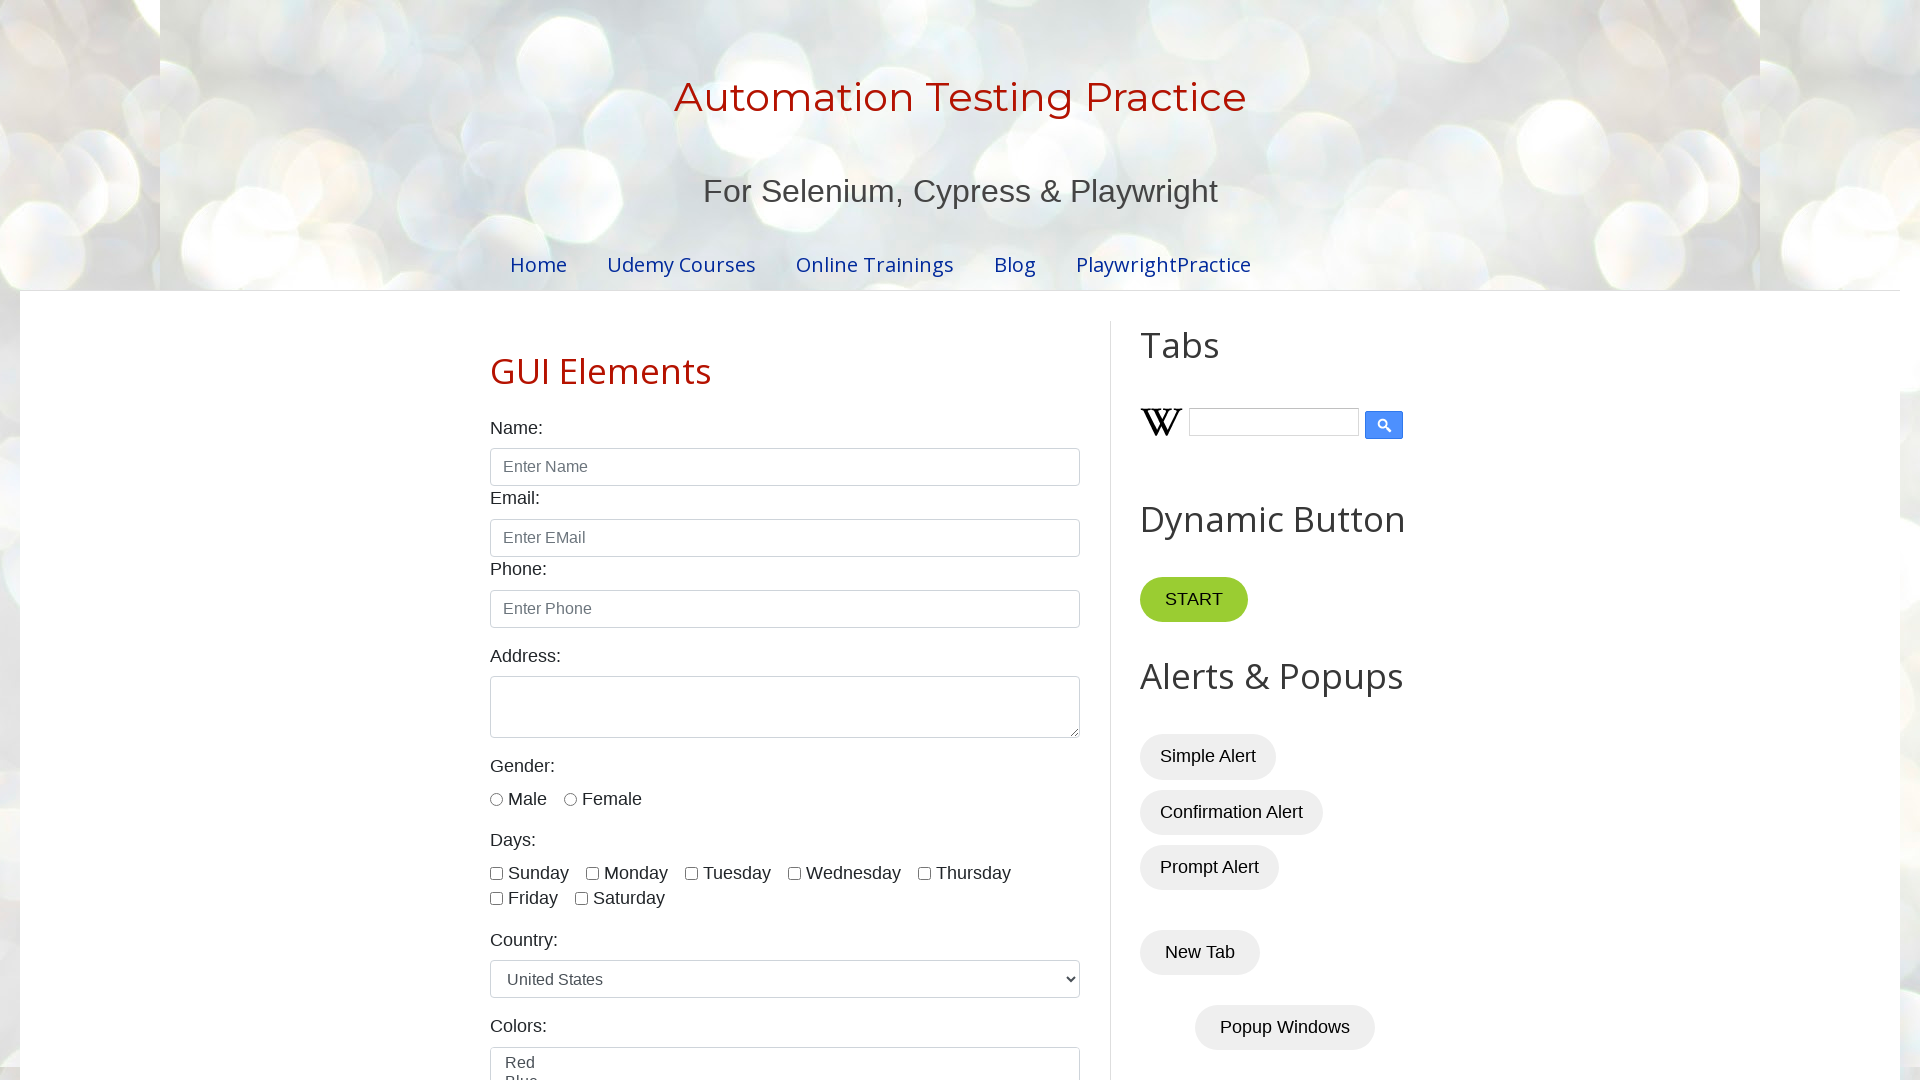

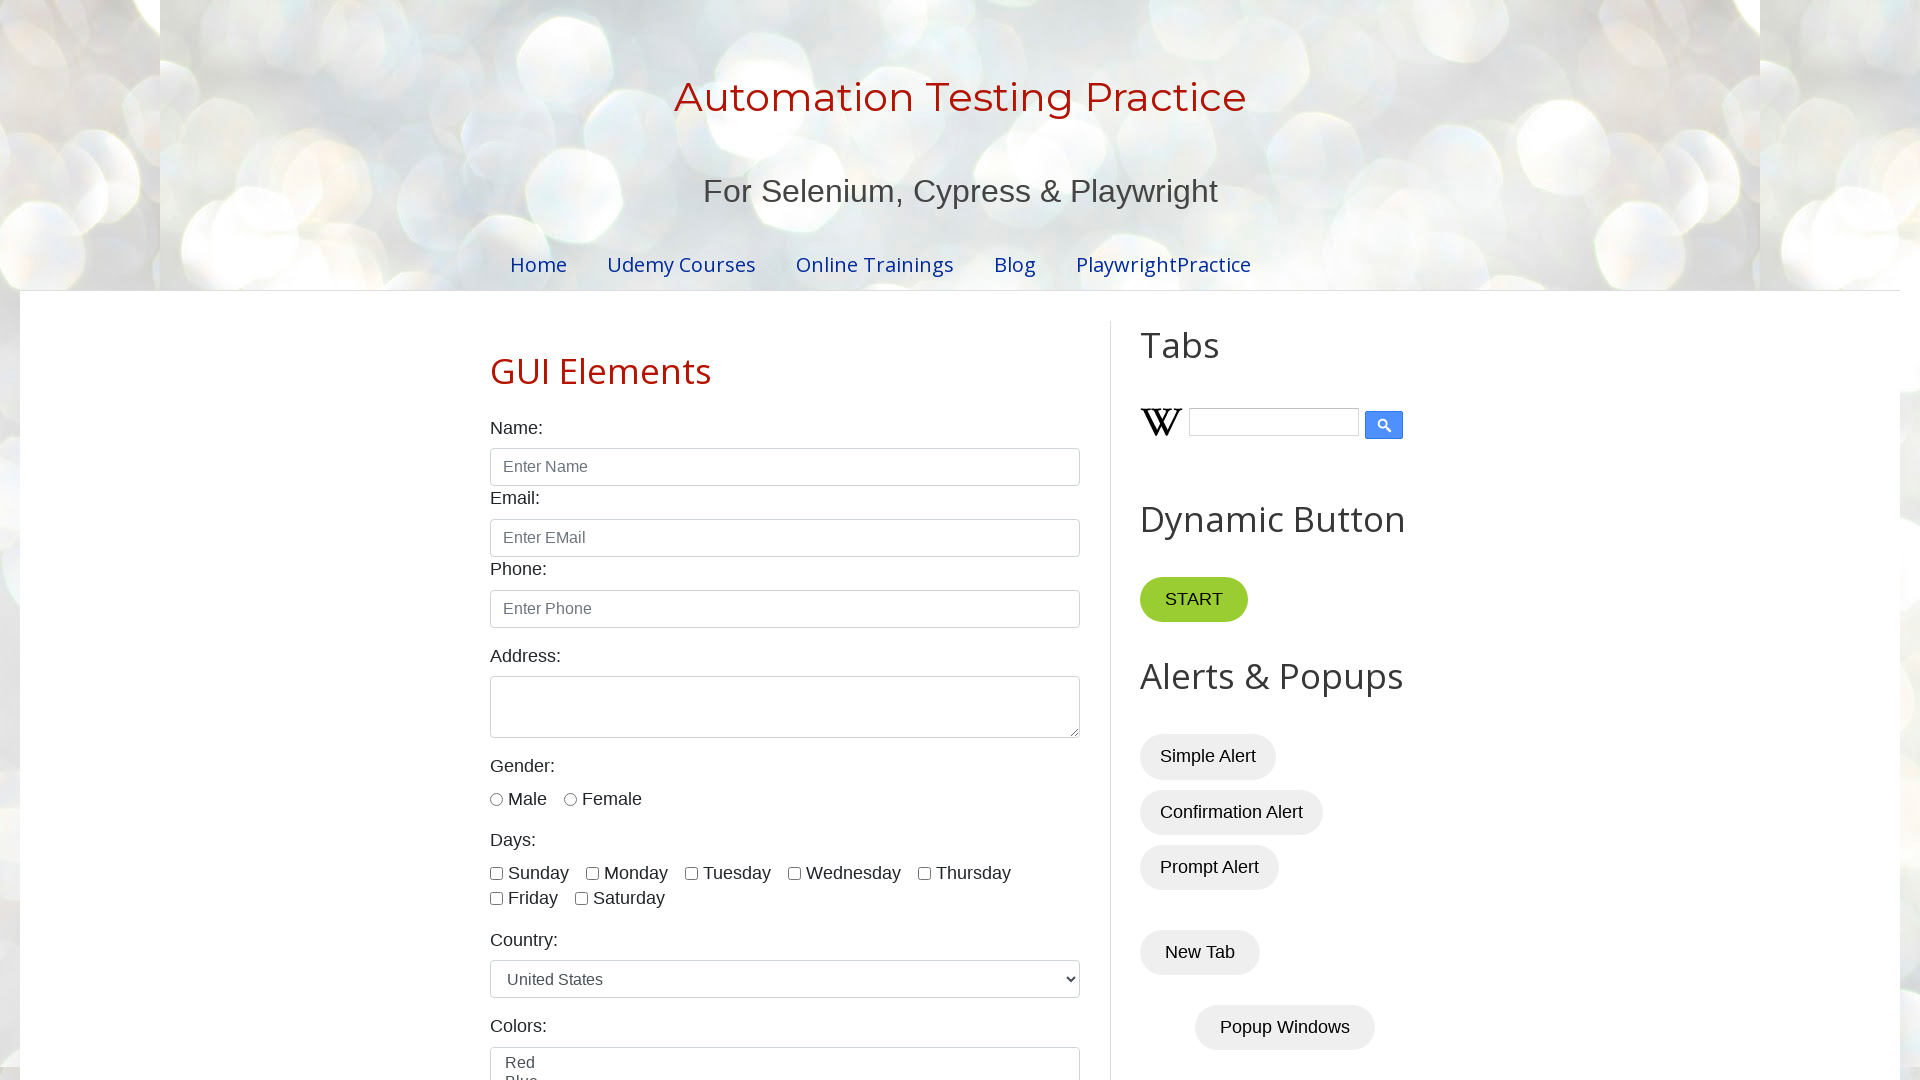